Demonstrates right-clicking on an element and selecting a context menu option

Starting URL: https://swisnl.github.io/jQuery-contextMenu/demo.html

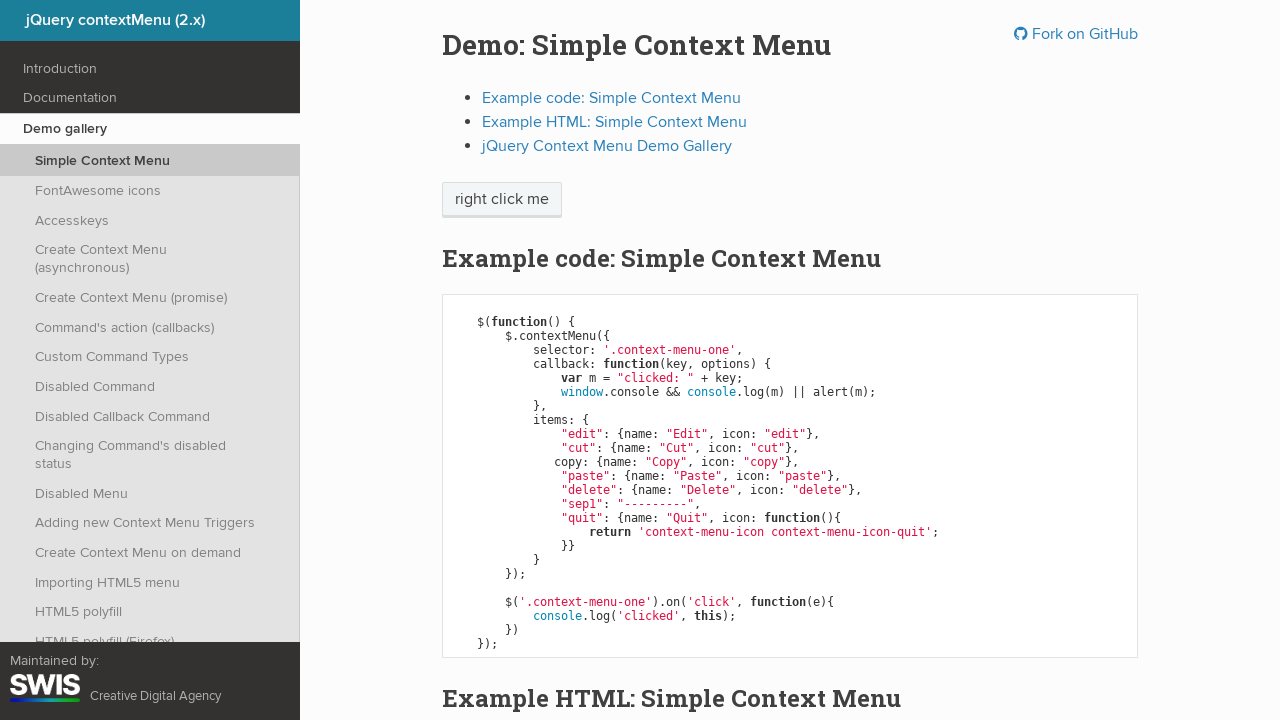

Right-clicked on 'right click me' element to open context menu at (502, 200) on //span[text()='right click me']
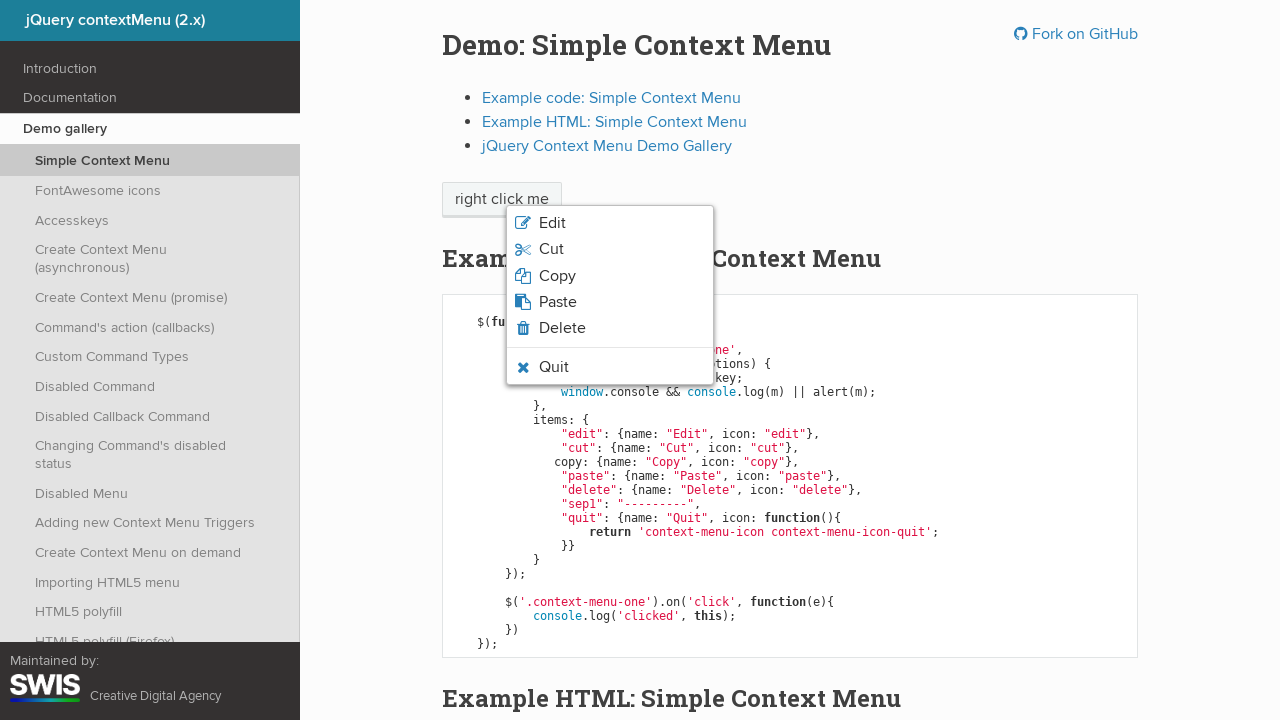

Clicked 'Copy' option from context menu at (557, 276) on xpath=//span[text()='Copy']
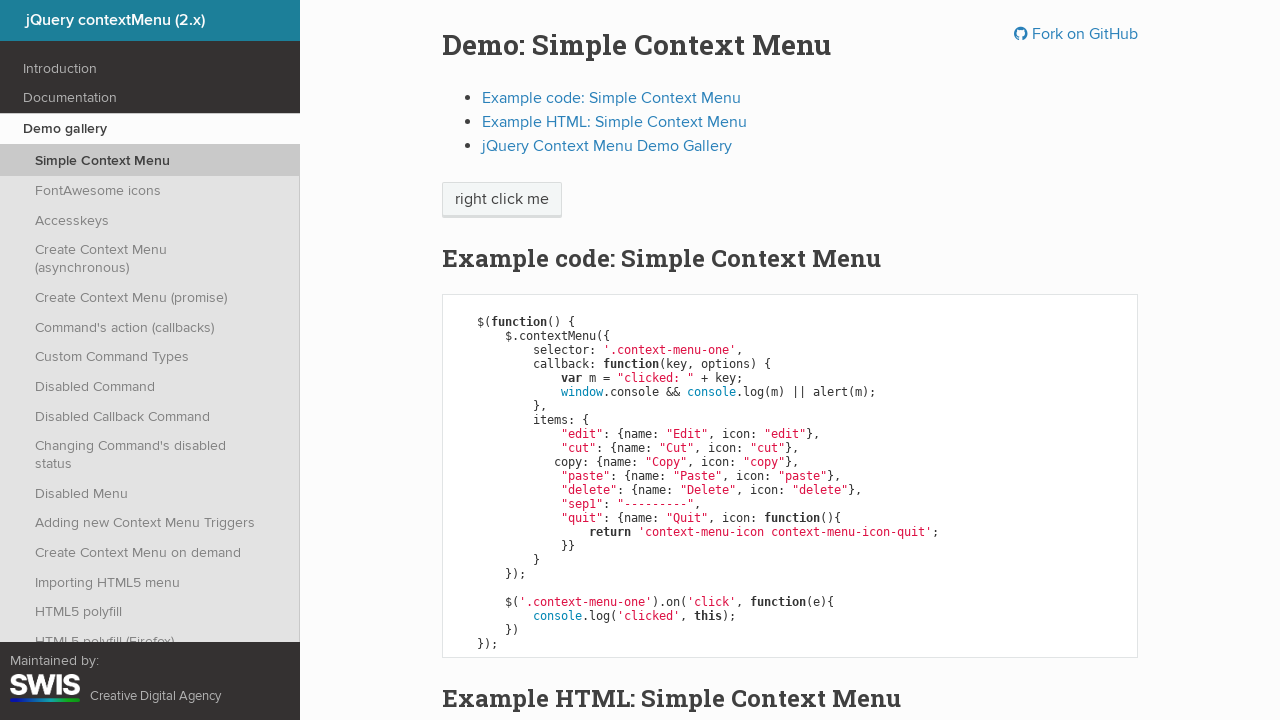

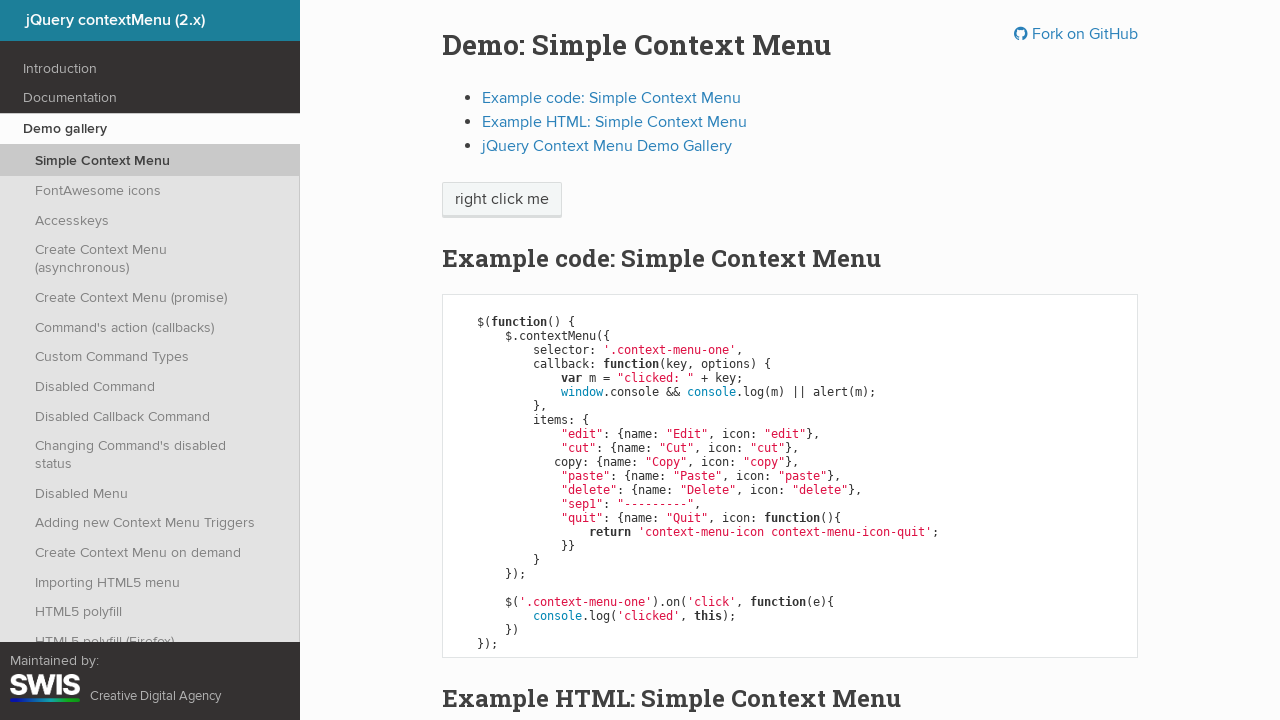